Tests that edits are saved when the input loses focus (blur event)

Starting URL: https://demo.playwright.dev/todomvc

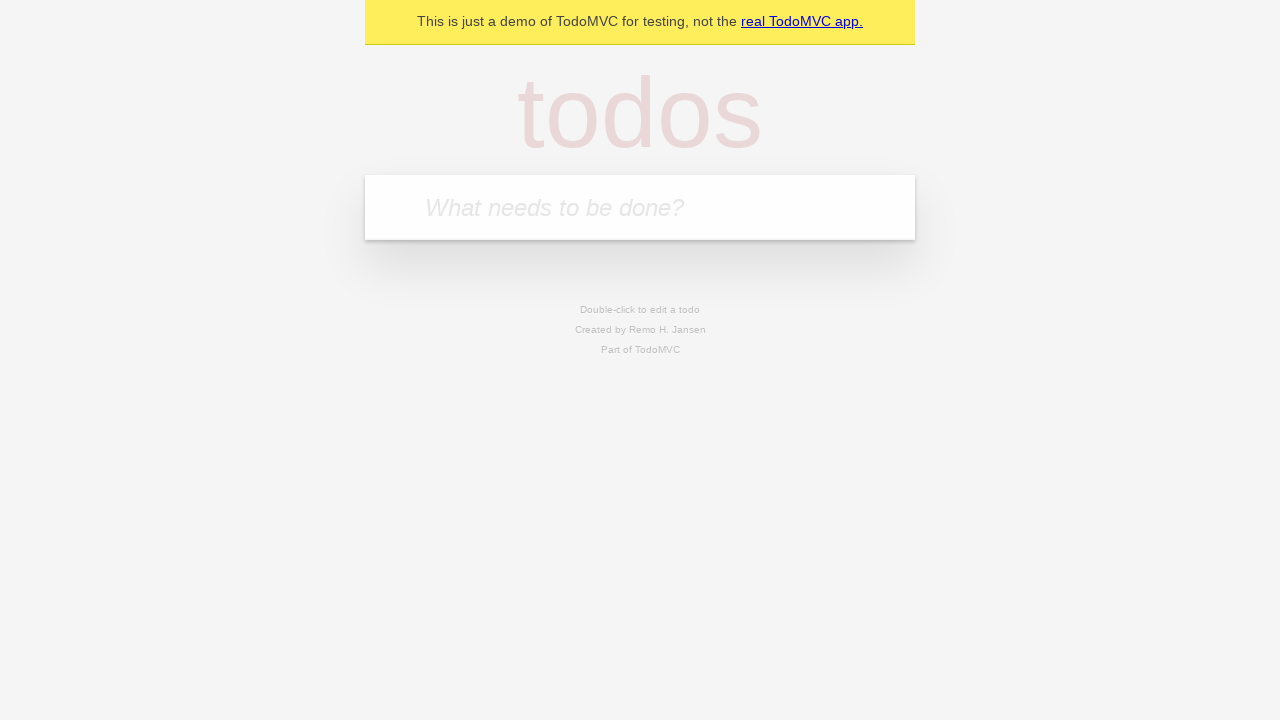

Filled new-todo field with 'buy some cheese' on .new-todo
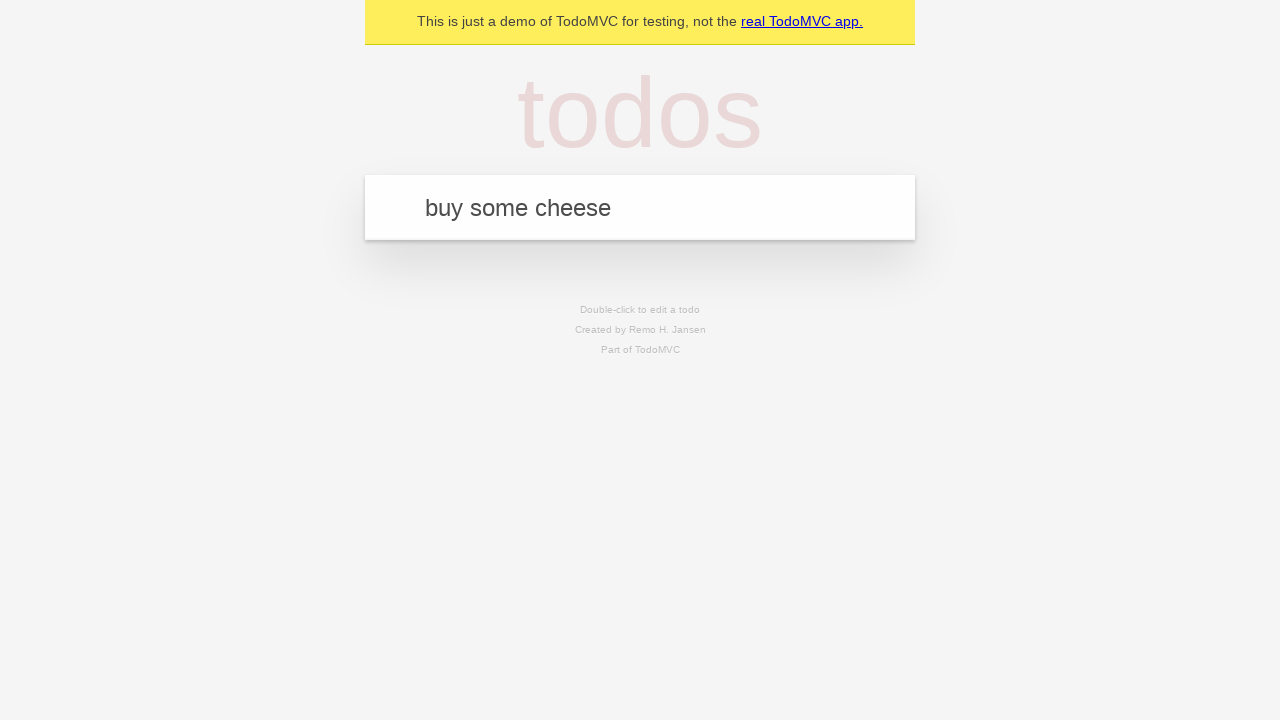

Pressed Enter to create first todo on .new-todo
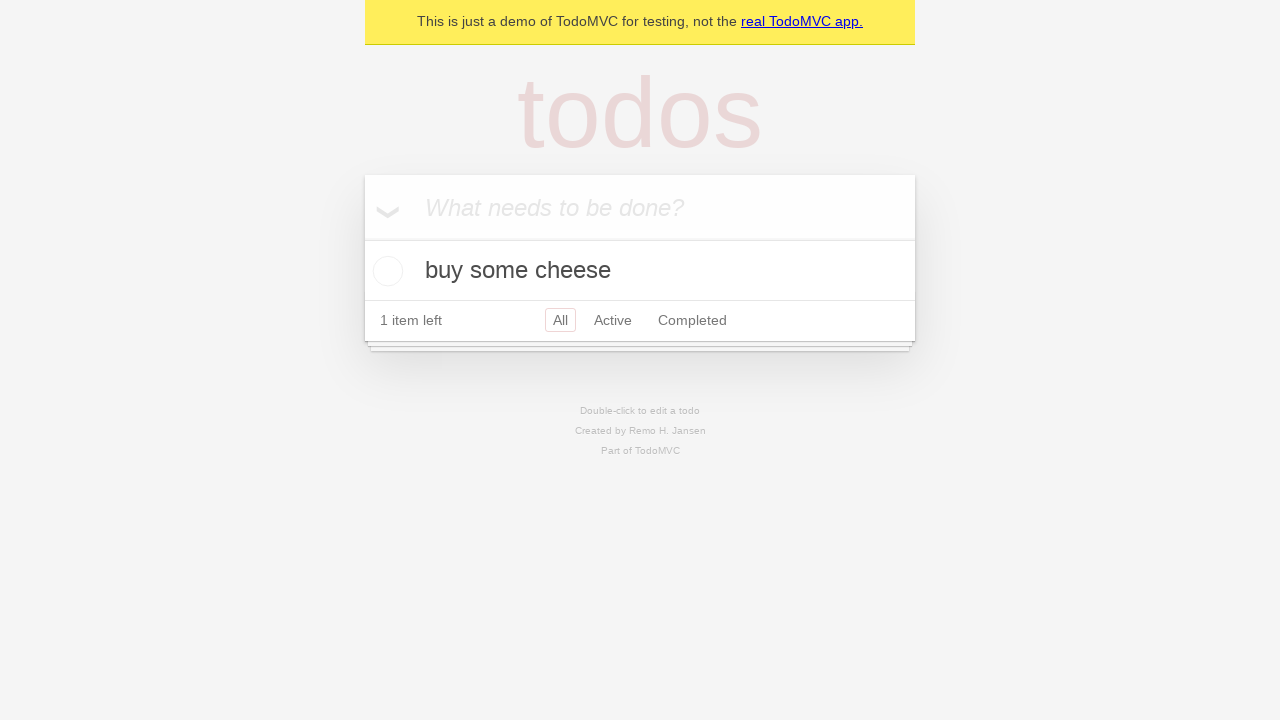

Filled new-todo field with 'feed the cat' on .new-todo
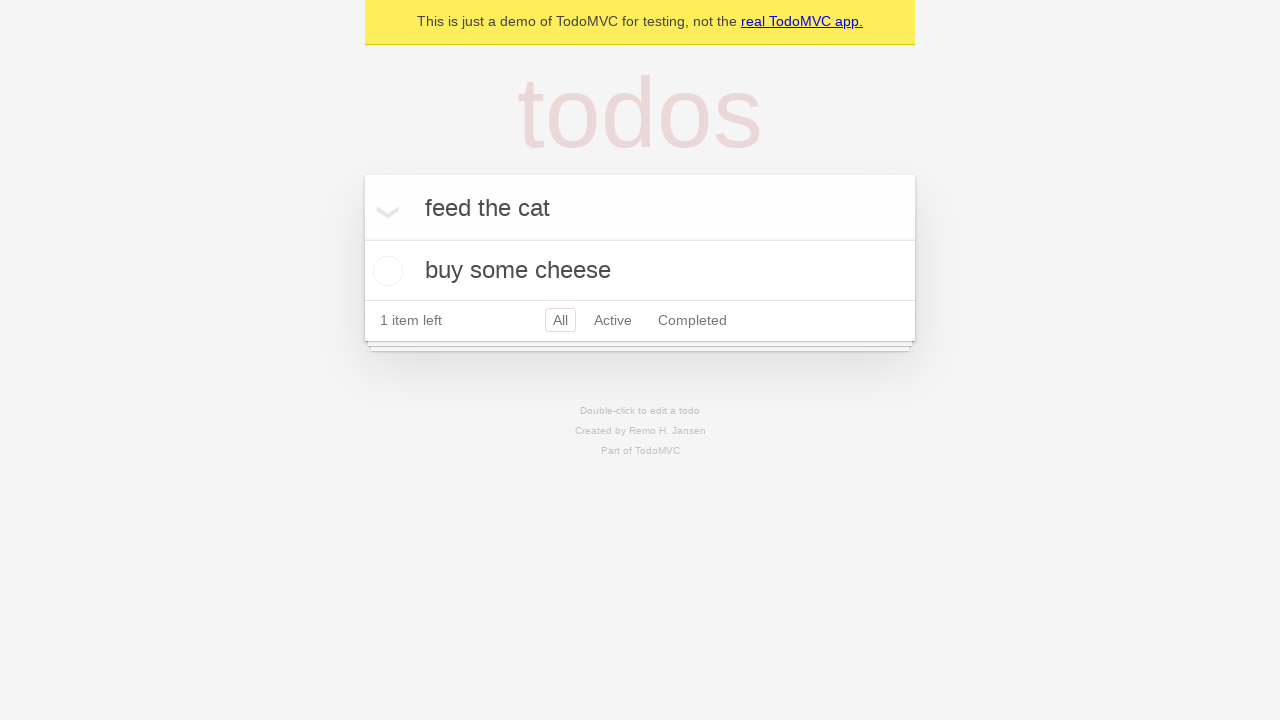

Pressed Enter to create second todo on .new-todo
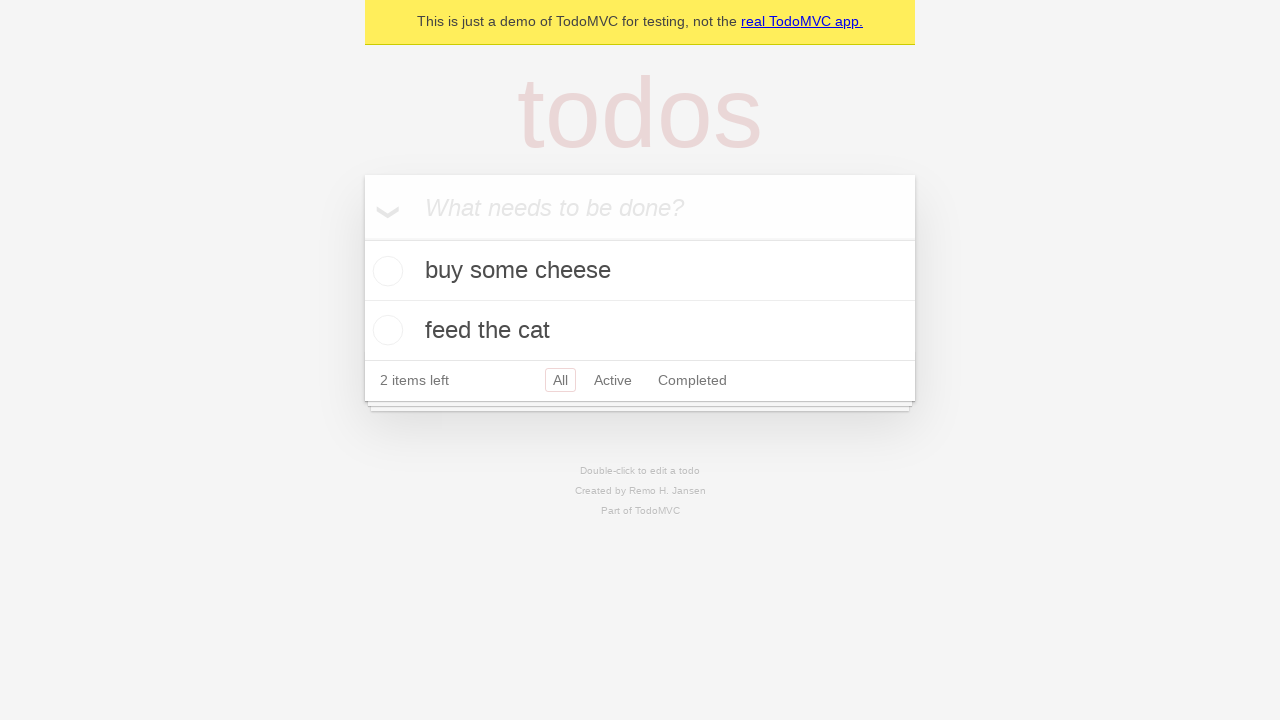

Filled new-todo field with 'book a doctors appointment' on .new-todo
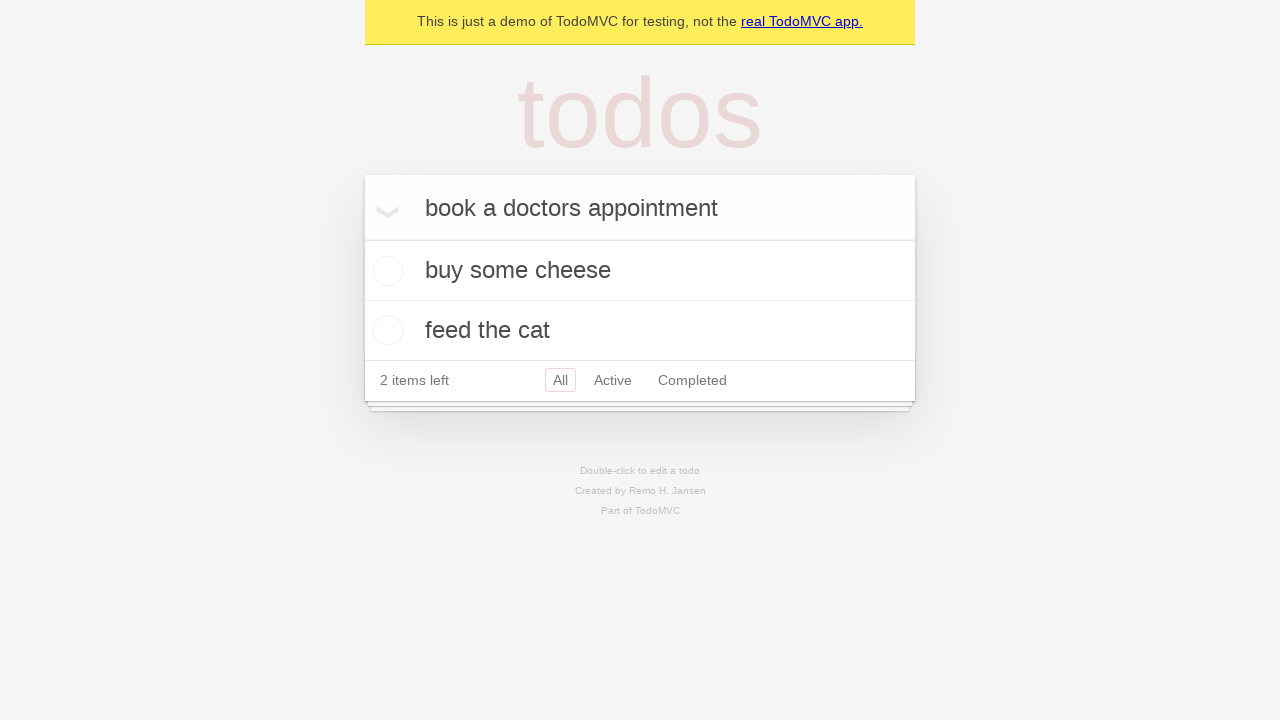

Pressed Enter to create third todo on .new-todo
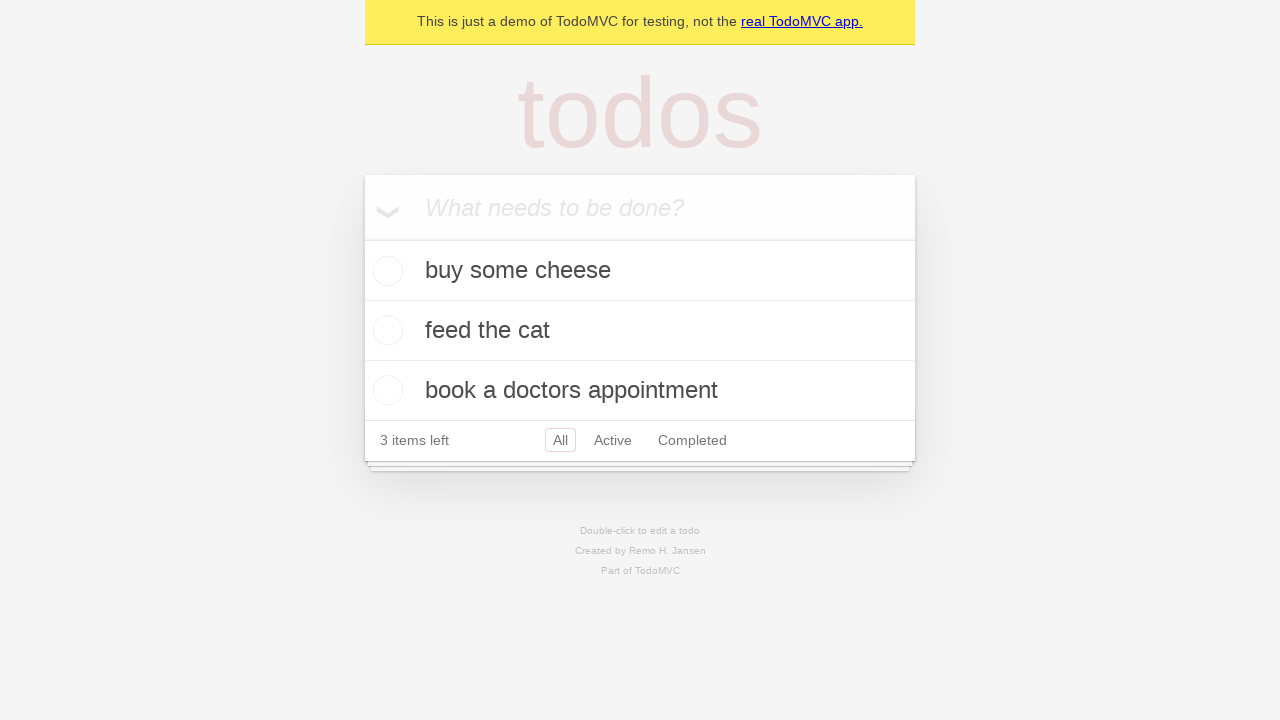

Waited for third todo to be added to the list
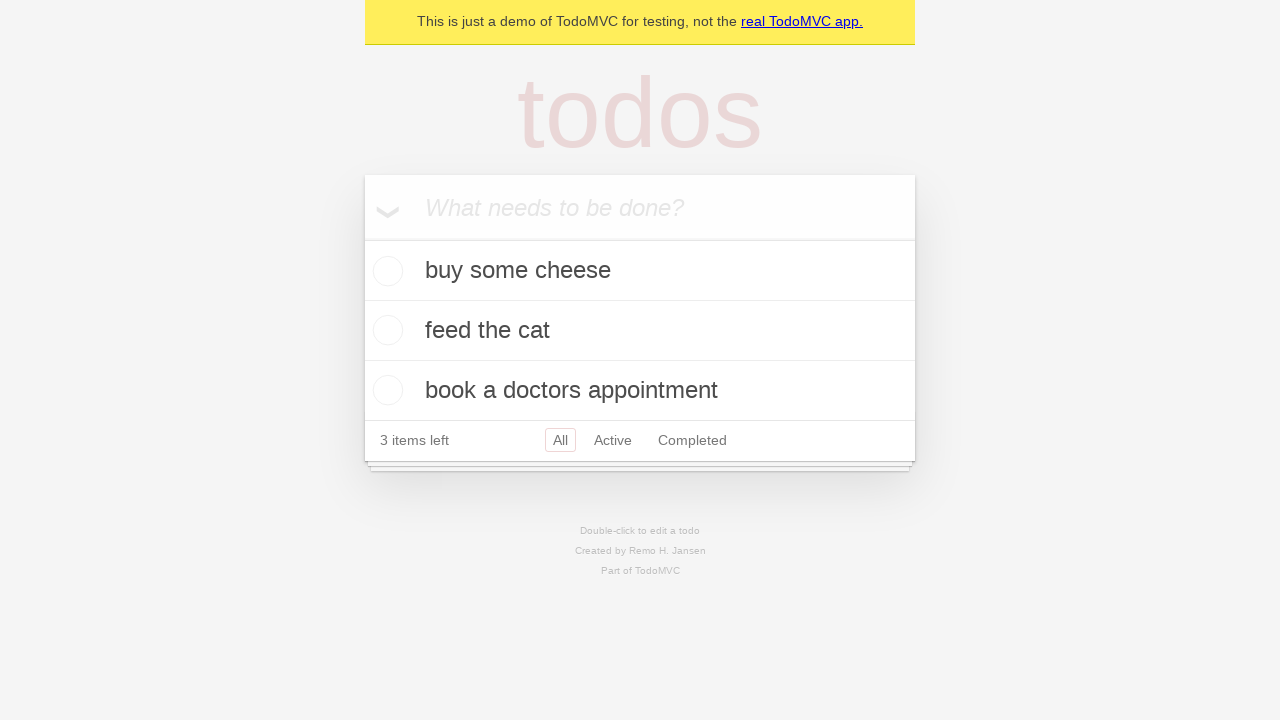

Double-clicked second todo to enter edit mode at (640, 331) on .todo-list li >> nth=1
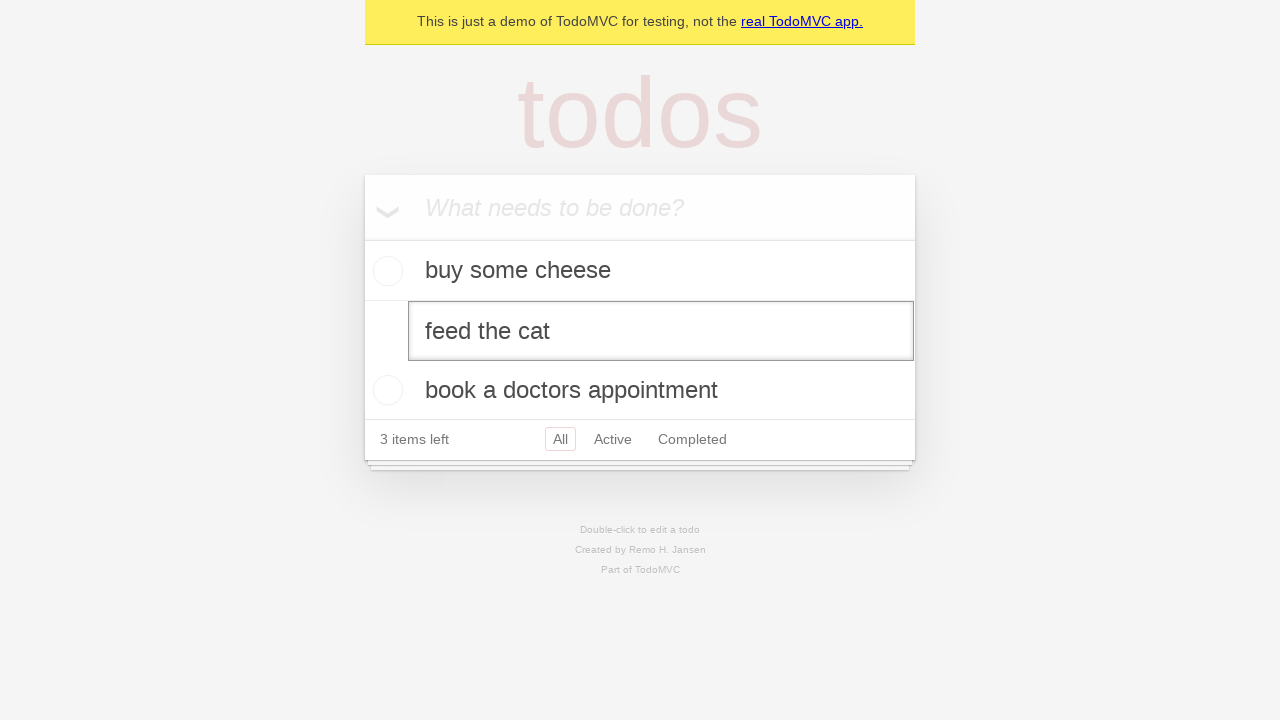

Edited second todo text to 'buy some sausages' on .todo-list li >> nth=1 >> .edit
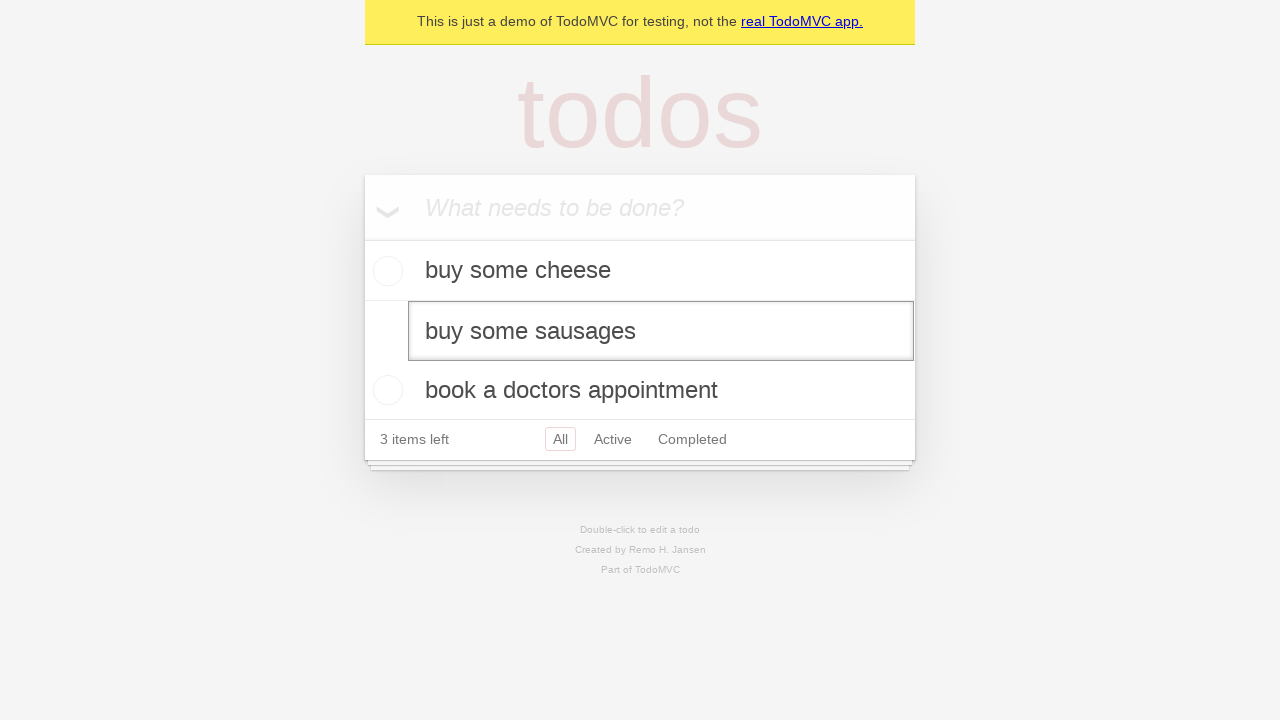

Triggered blur event on edit input to save changes
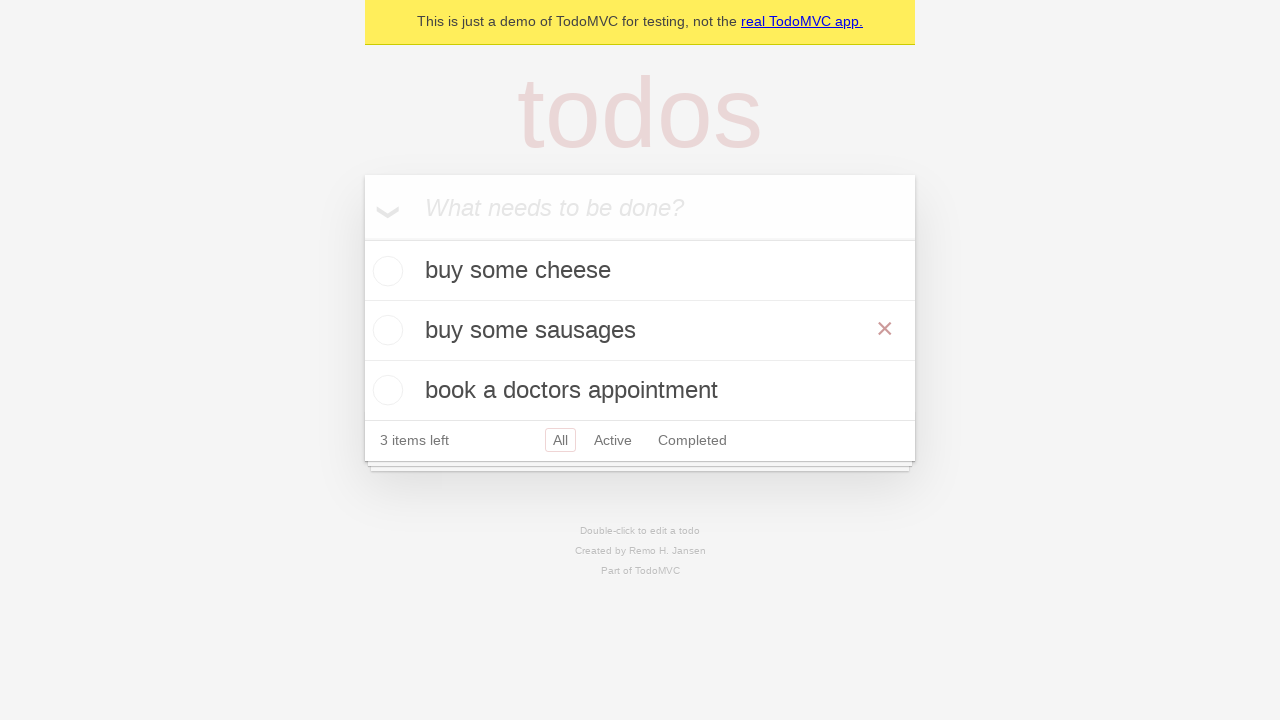

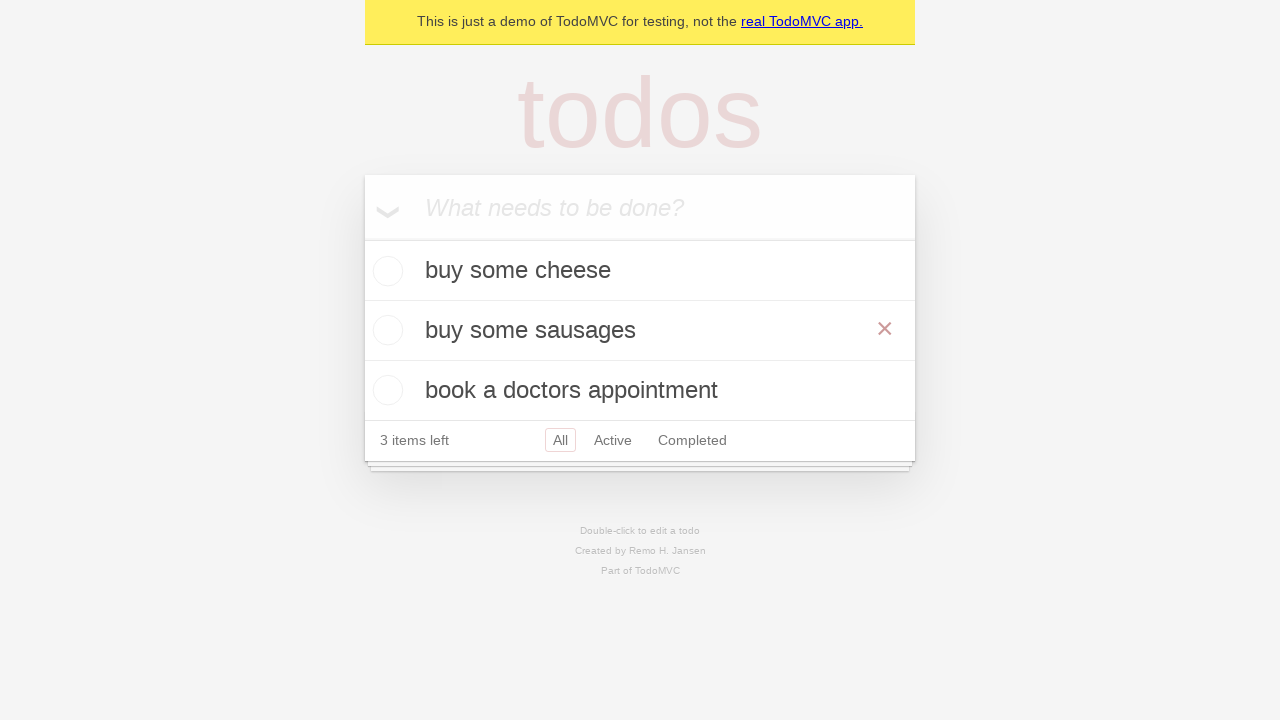